Tests add/remove elements functionality by clicking Add Element button, verifying Delete button appears, clicking Delete, and verifying the button is removed.

Starting URL: https://the-internet.herokuapp.com/add_remove_elements/

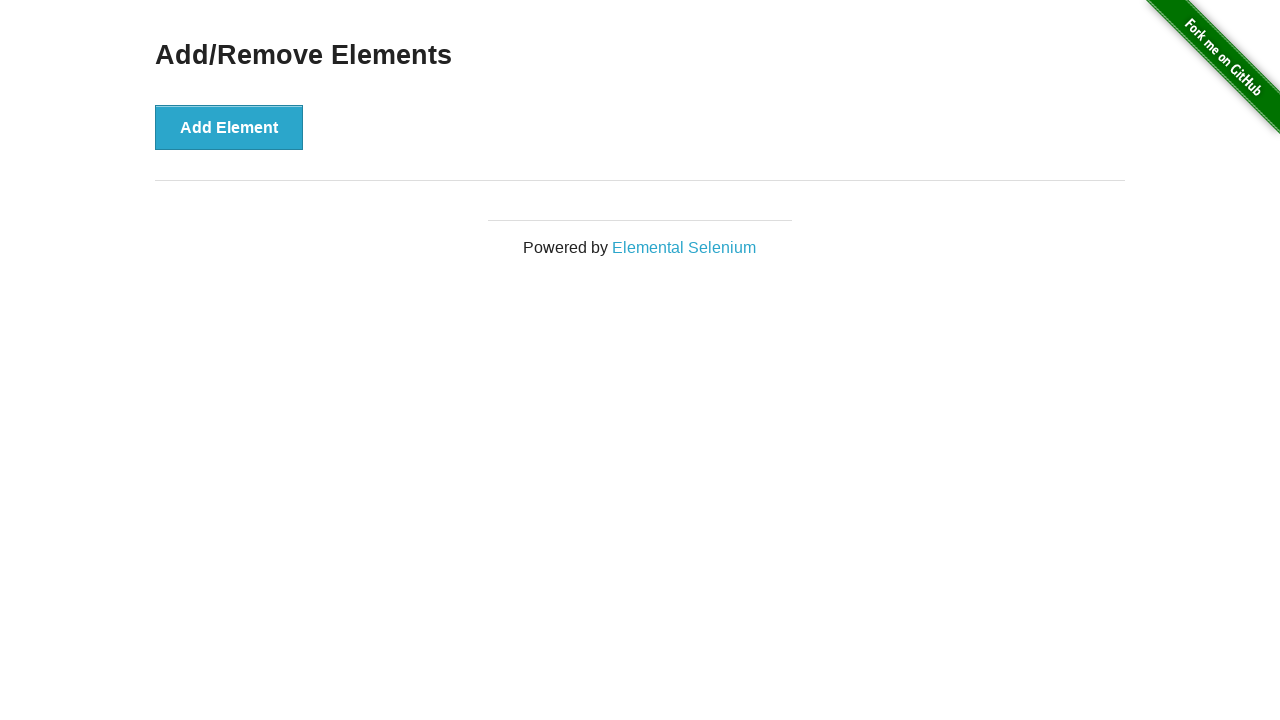

Clicked 'Add Element' button at (229, 127) on [onclick='addElement()']
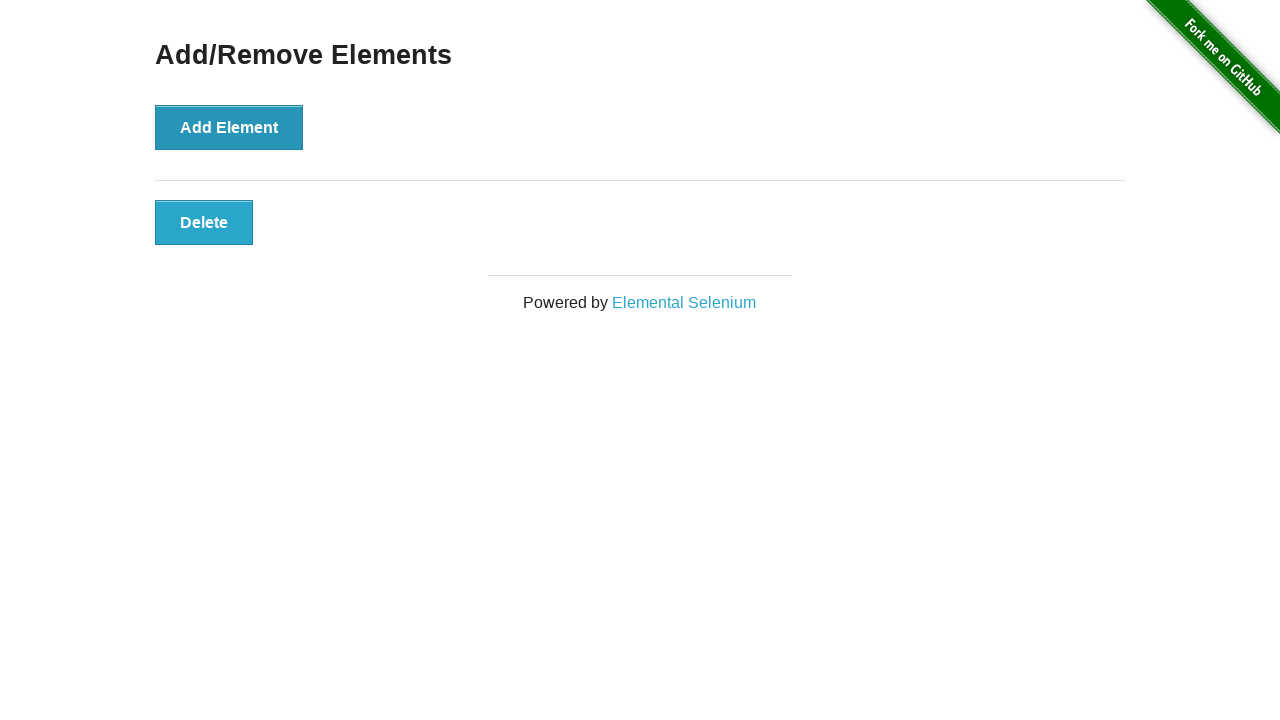

Delete button appeared after adding element
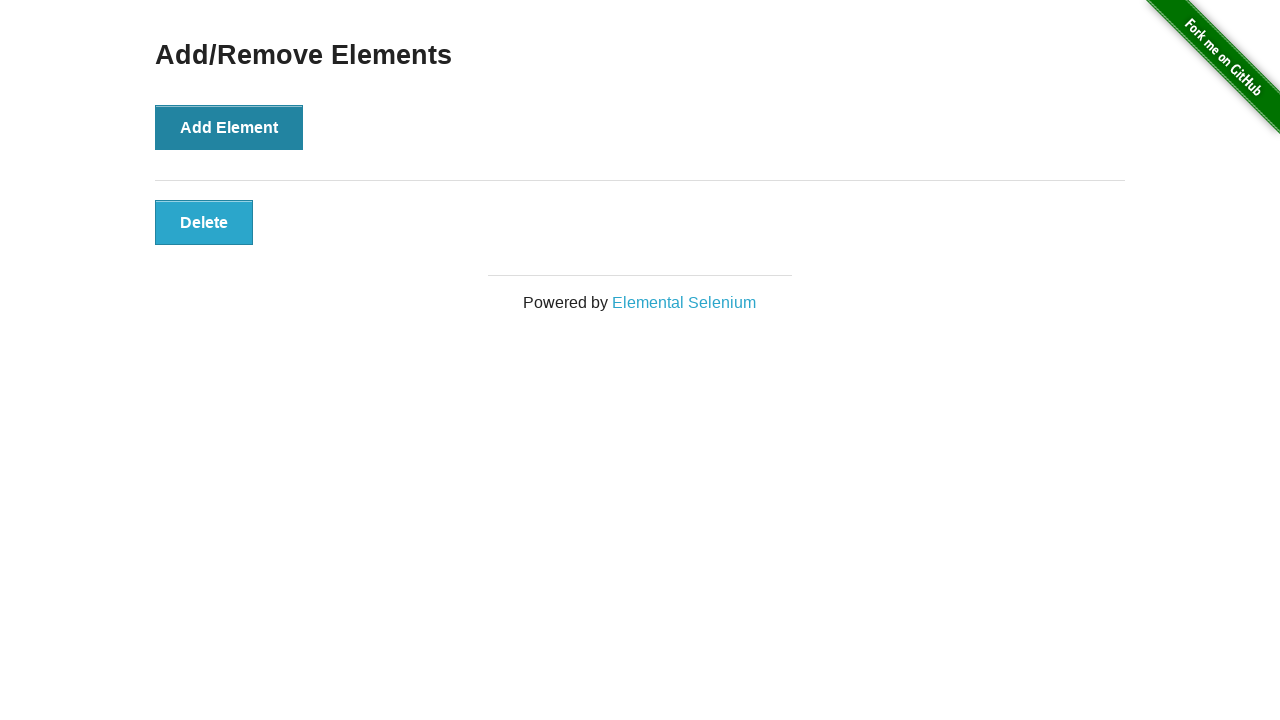

Located Delete button element
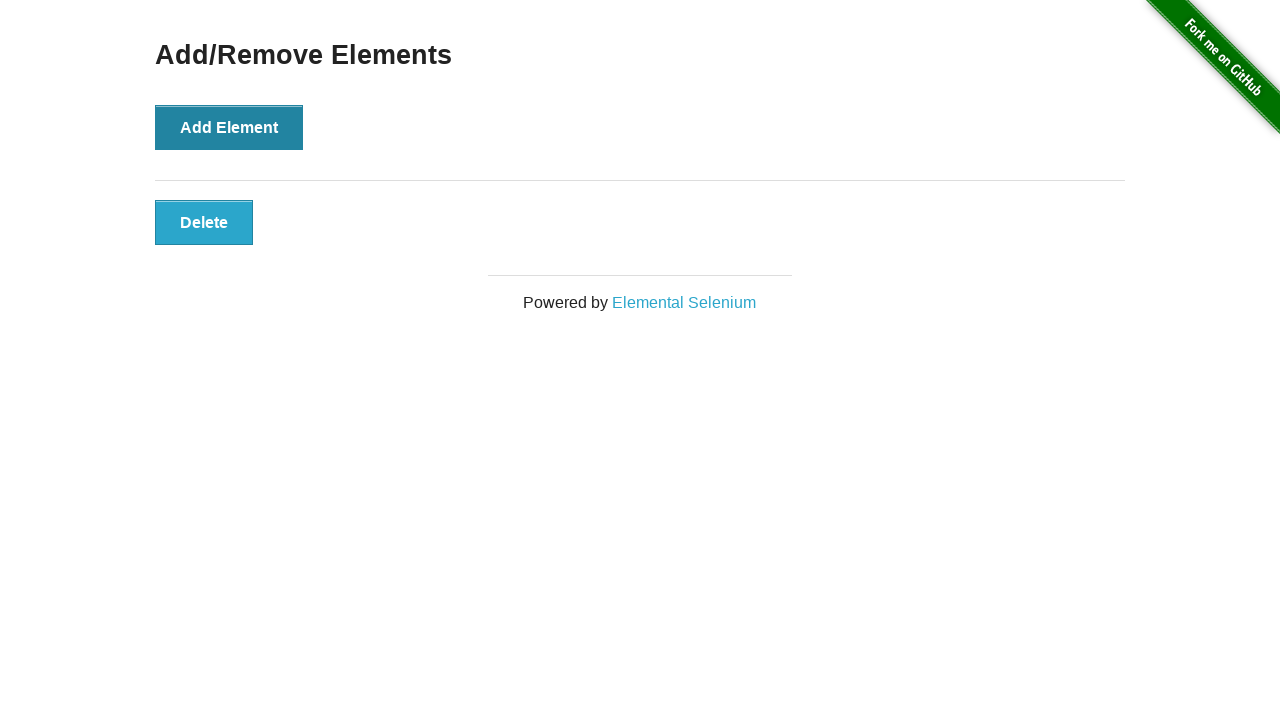

Verified Delete button is visible
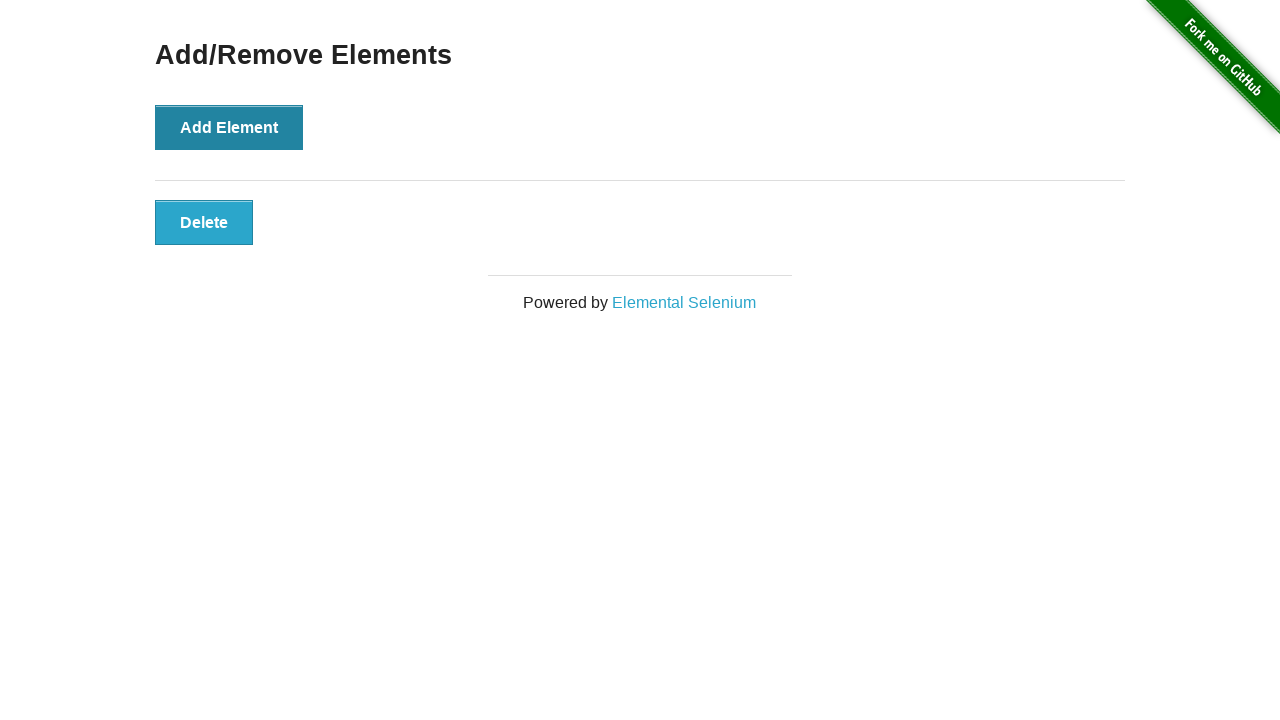

Clicked Delete button to remove element at (204, 222) on [onclick='deleteElement()']
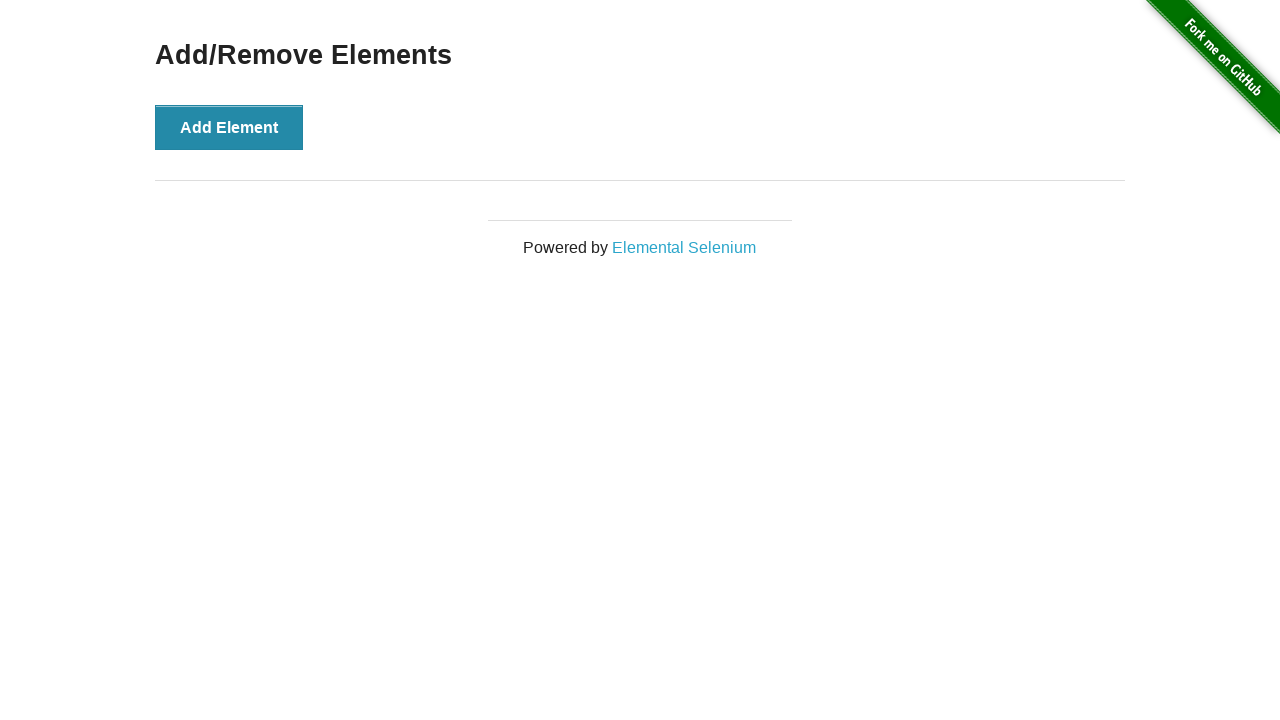

Verified Delete button is no longer present
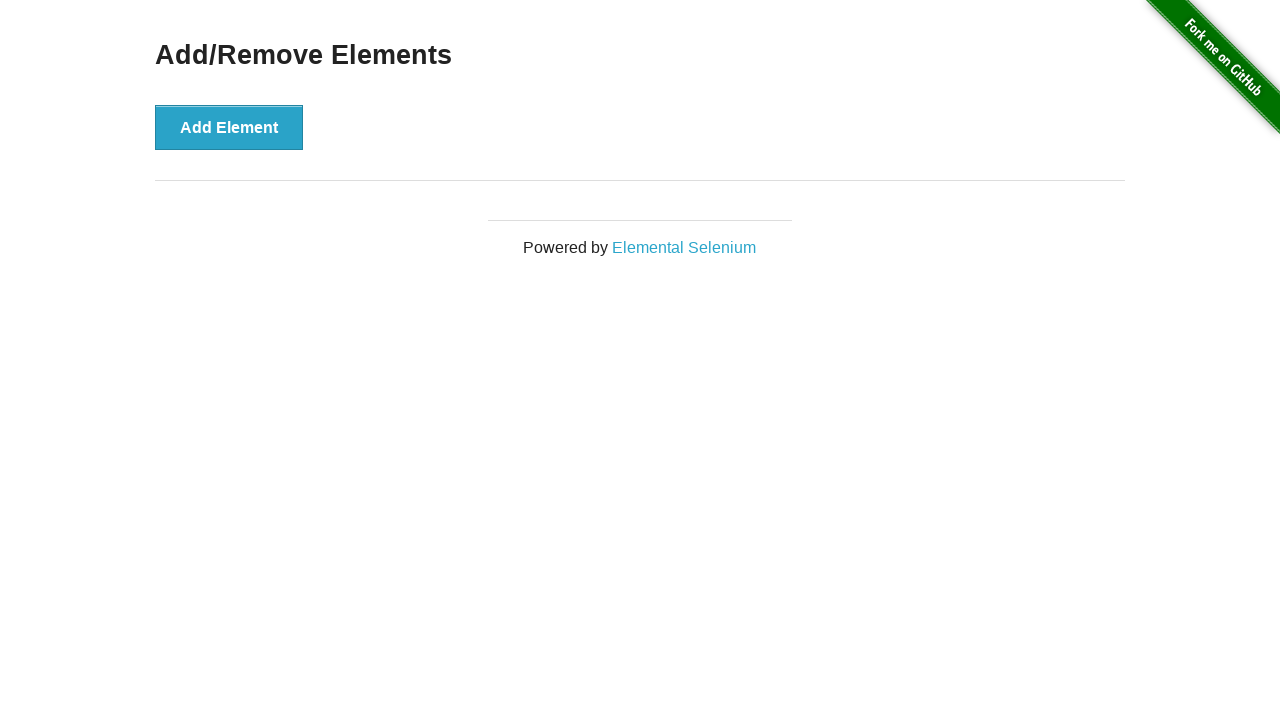

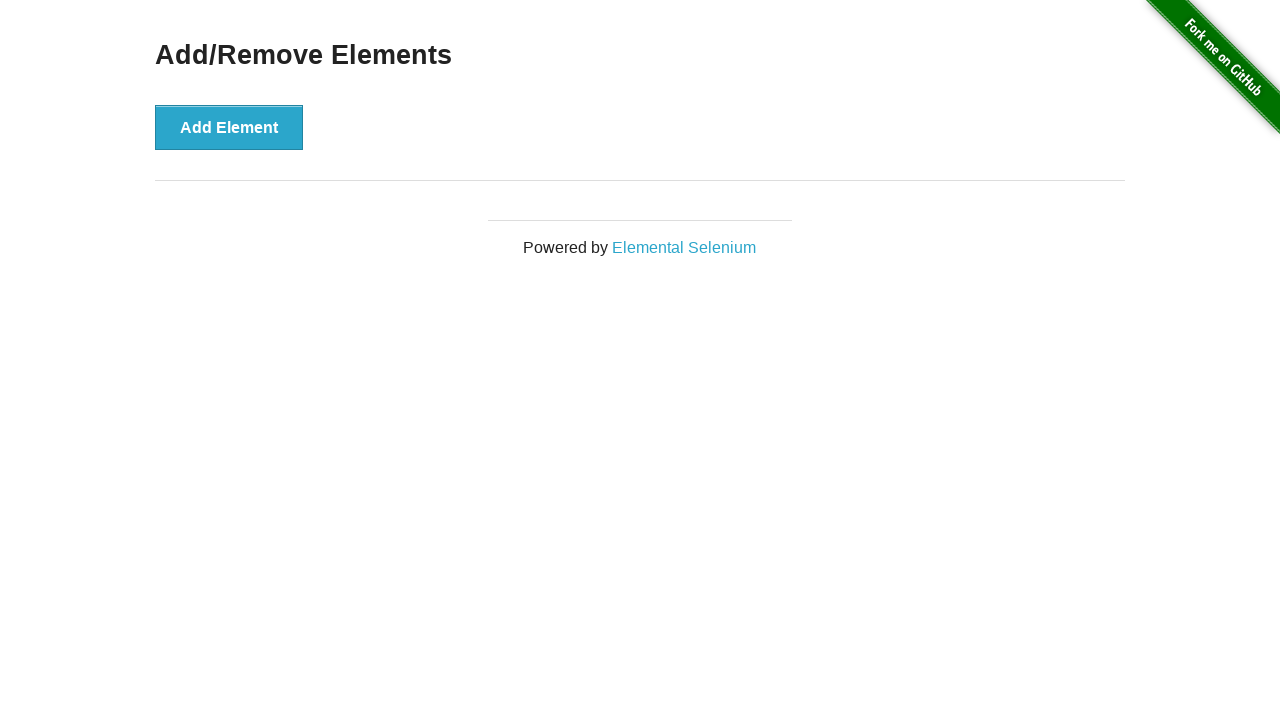